Tests radio button selection functionality on a practice page by clicking through BMW, Benz, and Honda radio buttons and verifying the last one is selected

Starting URL: https://www.letskodeit.com/practice

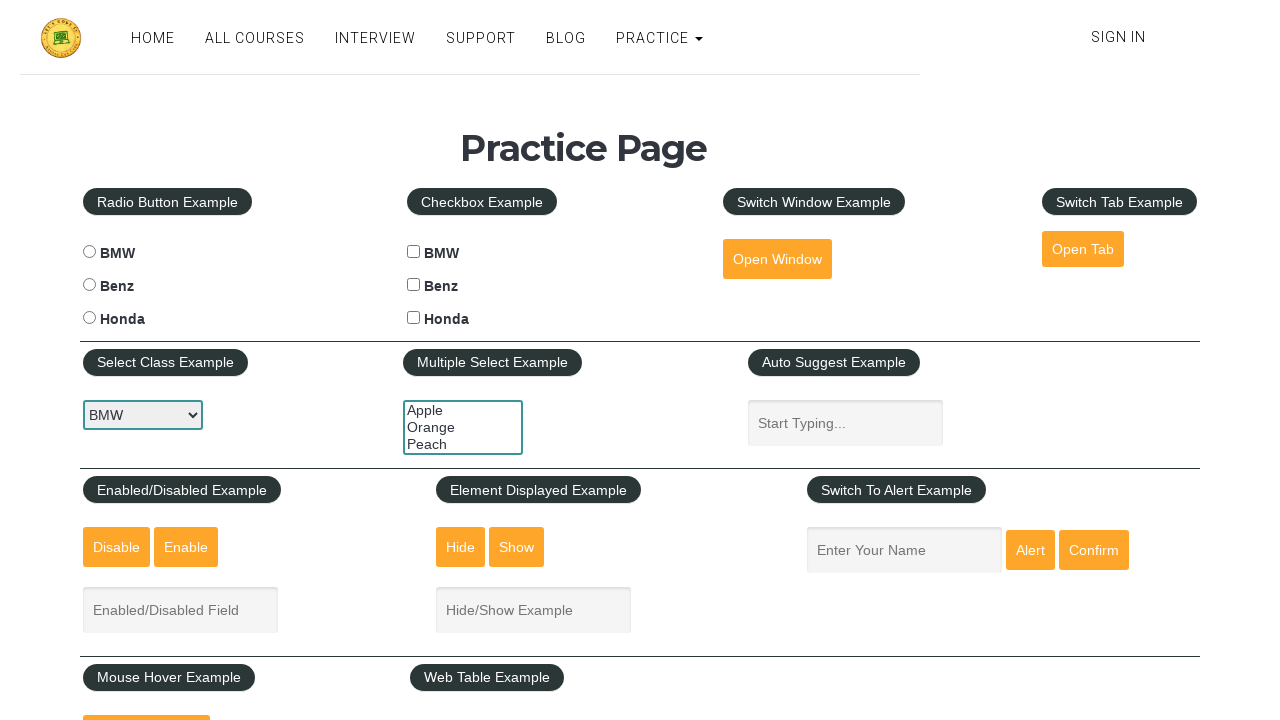

Clicked BMW radio button at (89, 252) on input#bmwradio
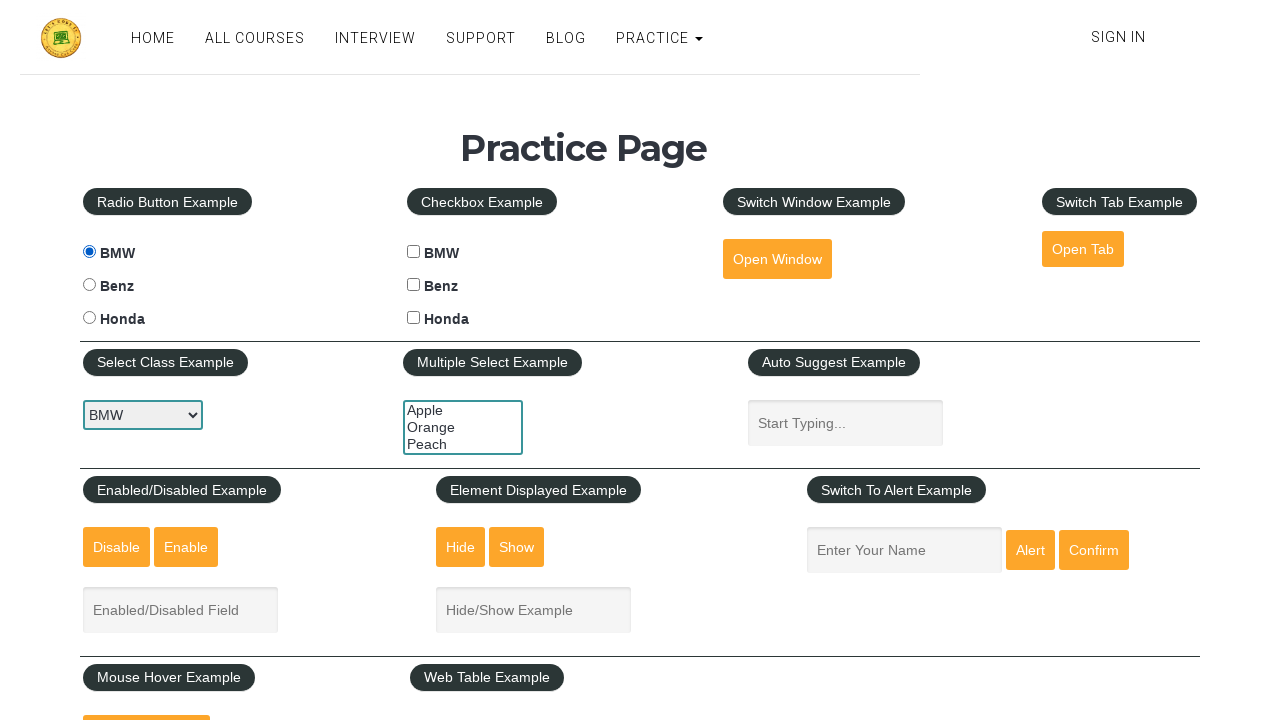

Clicked Benz radio button at (89, 285) on input#benzradio
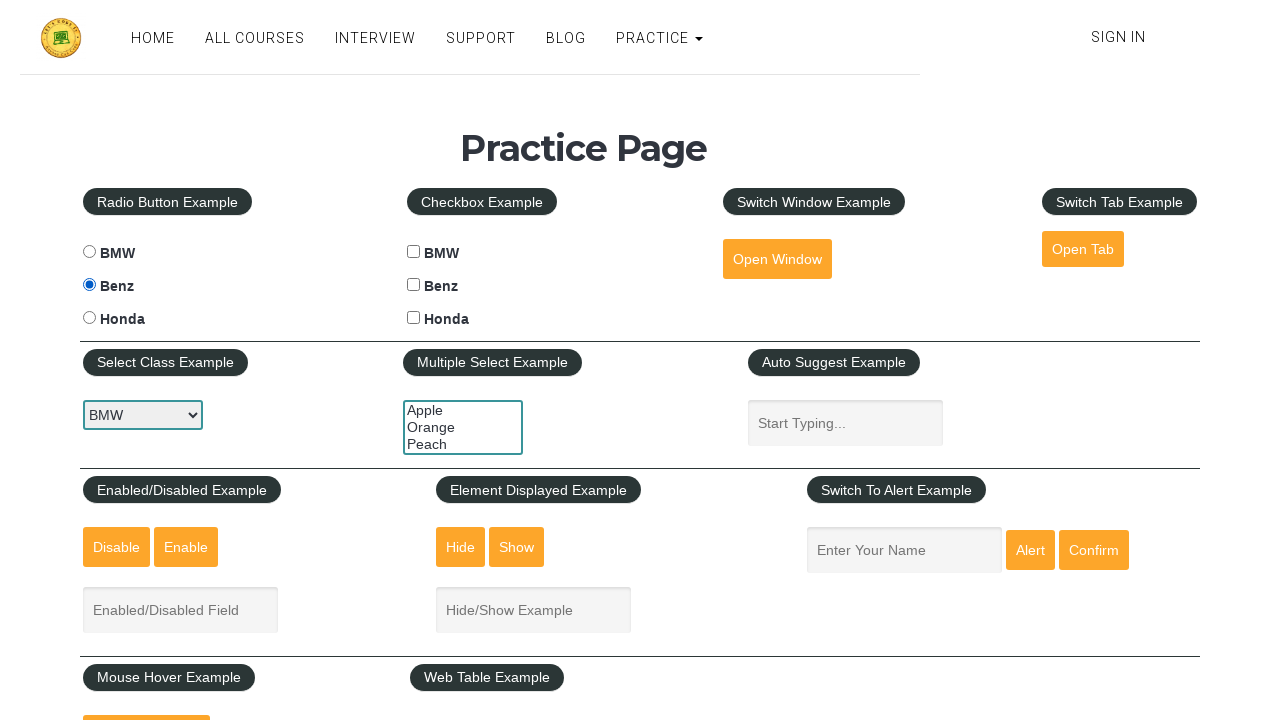

Clicked Honda radio button at (89, 318) on input#hondaradio
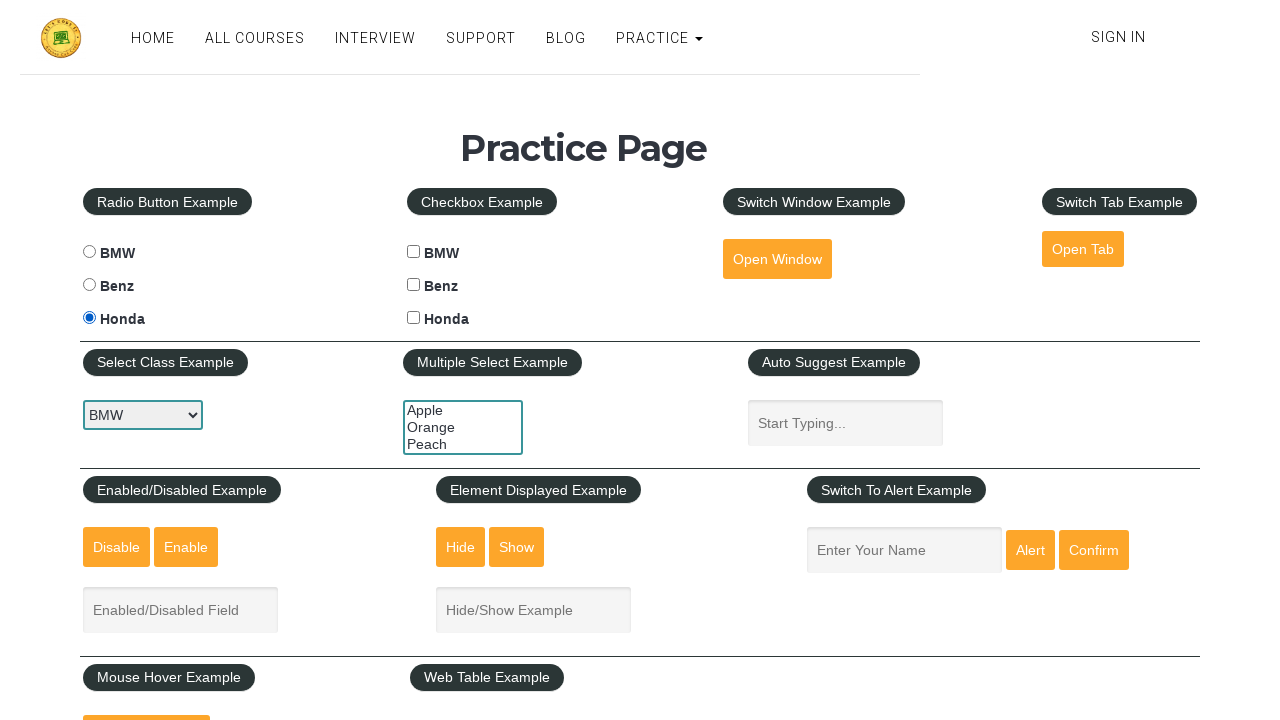

Located Honda radio button element
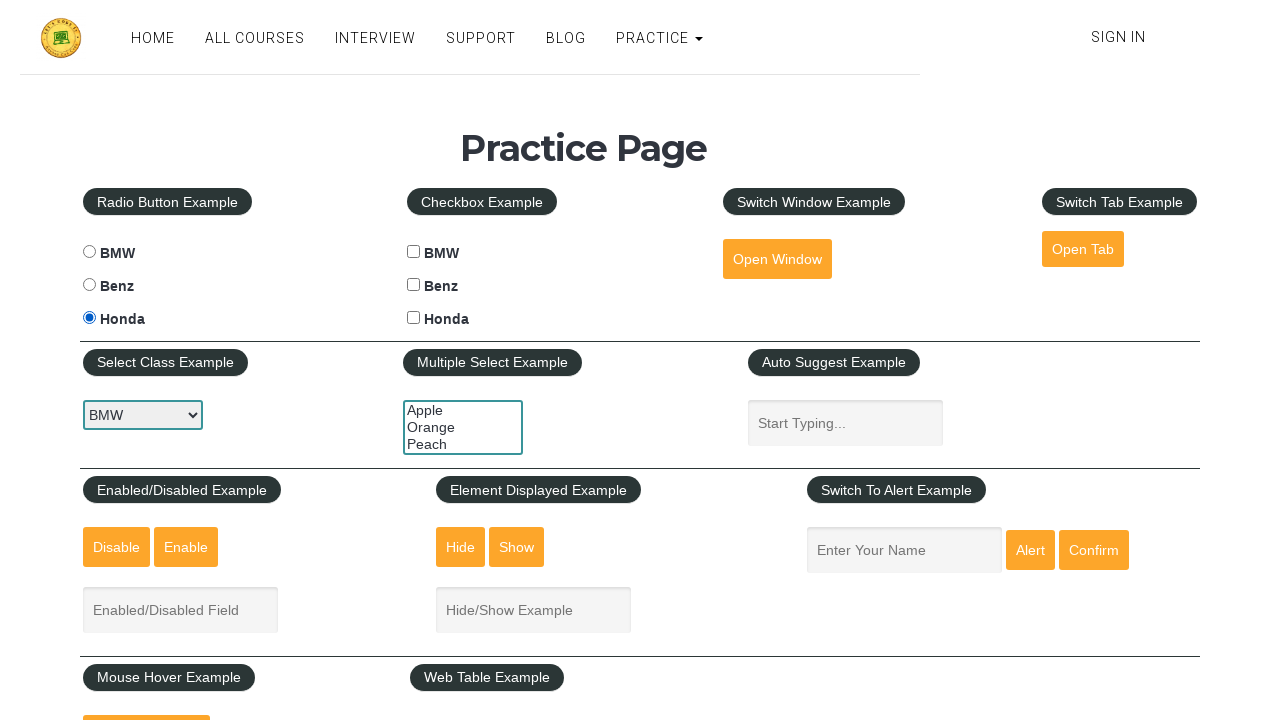

Verified Honda radio button is selected
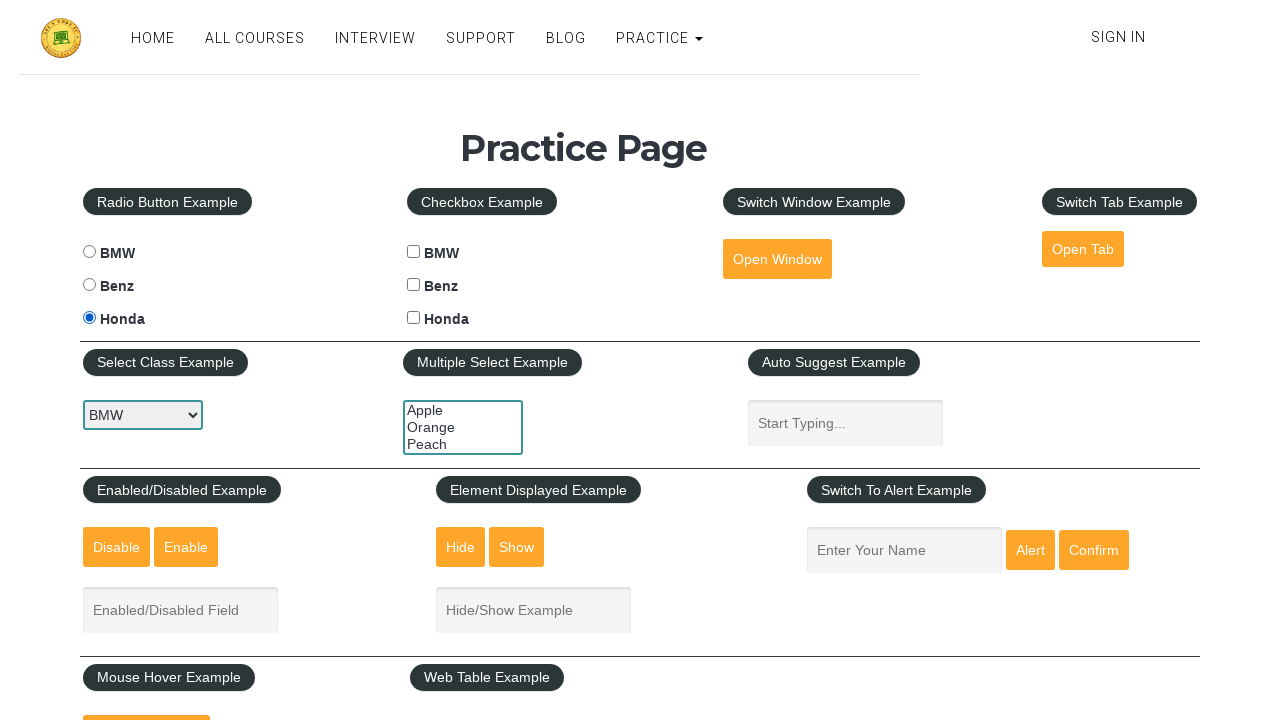

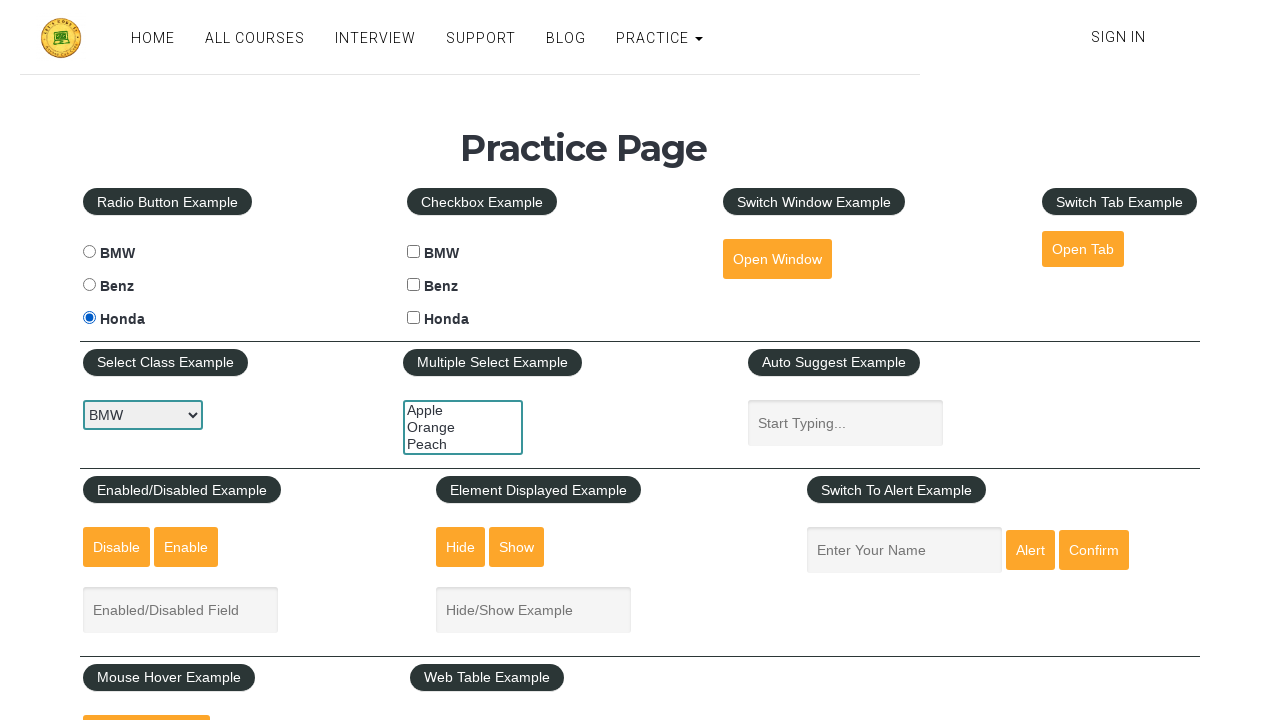